Tests drag and drop functionality on jQuery UI demo page by dragging an element from source to target within an iframe

Starting URL: https://jqueryui.com/droppable/

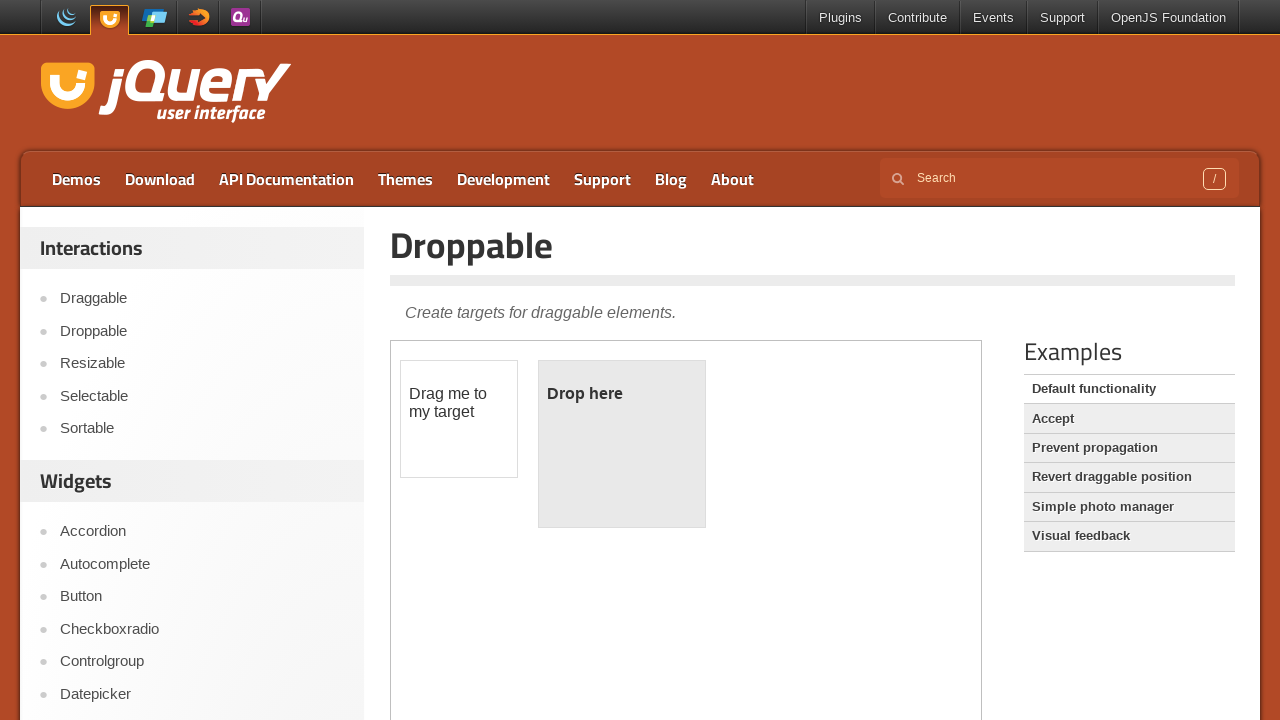

Navigated to jQuery UI droppable demo page
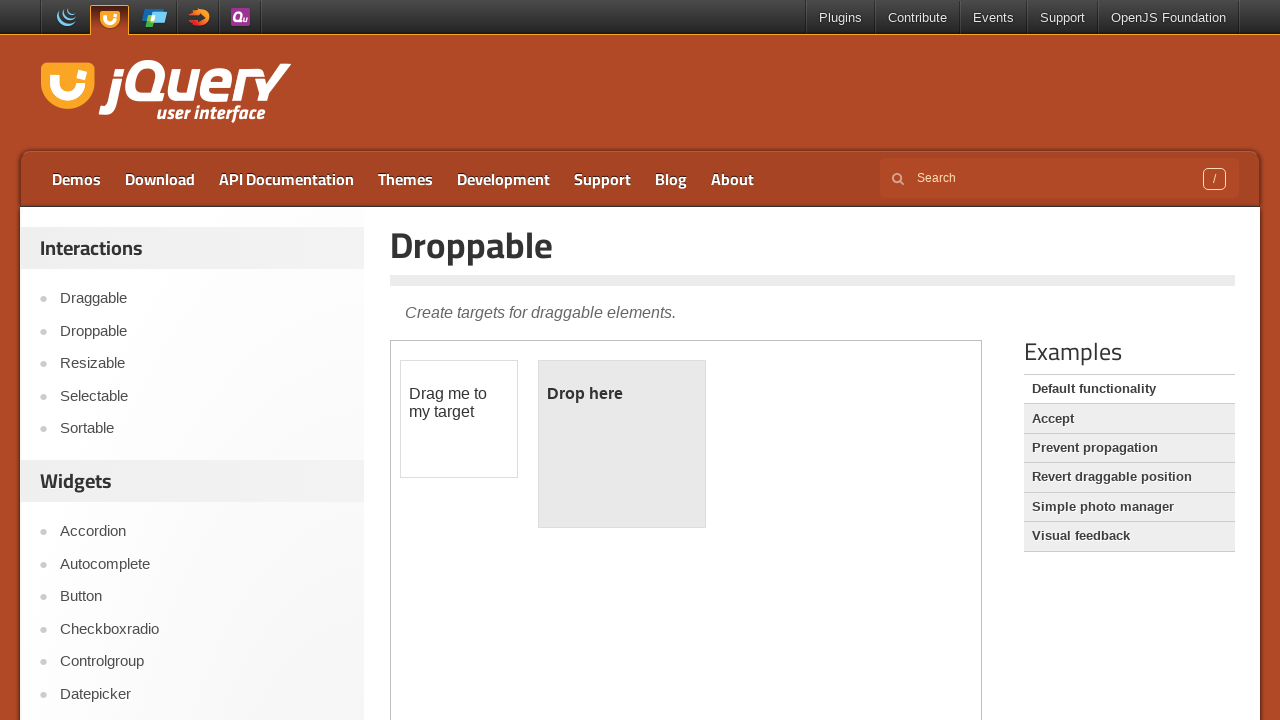

Located demo iframe
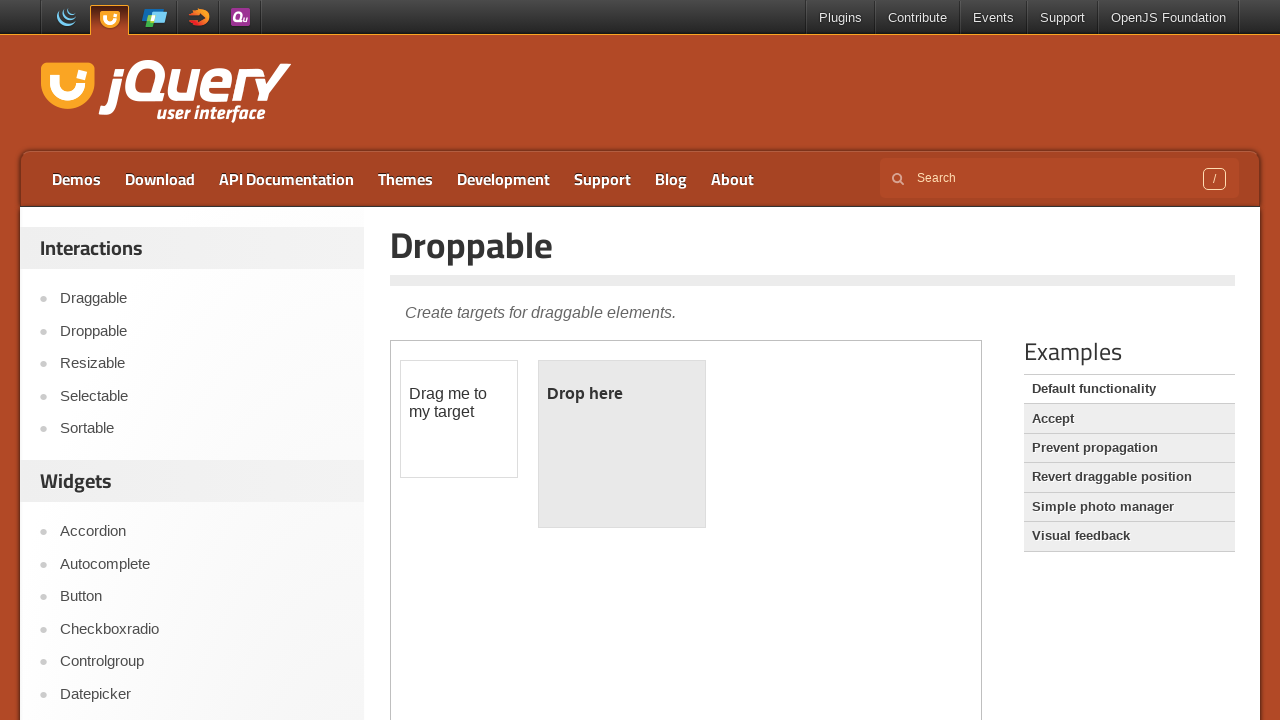

Located draggable source element within iframe
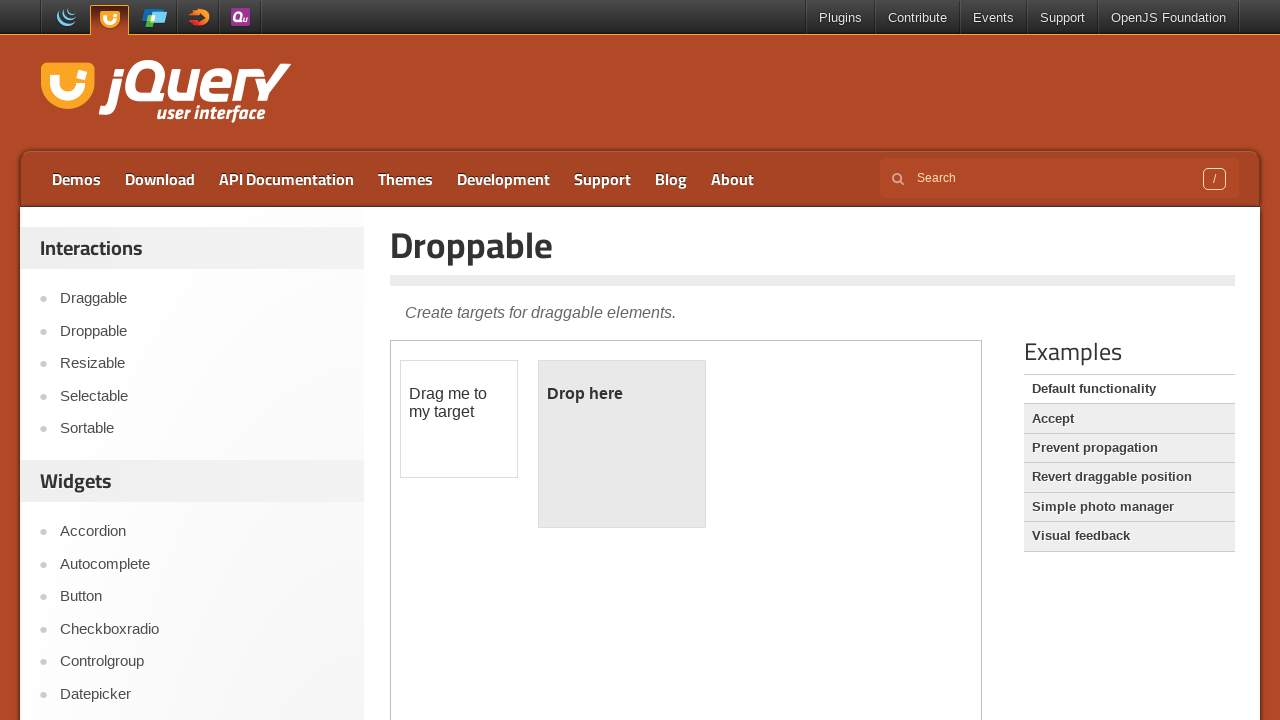

Located droppable target element within iframe
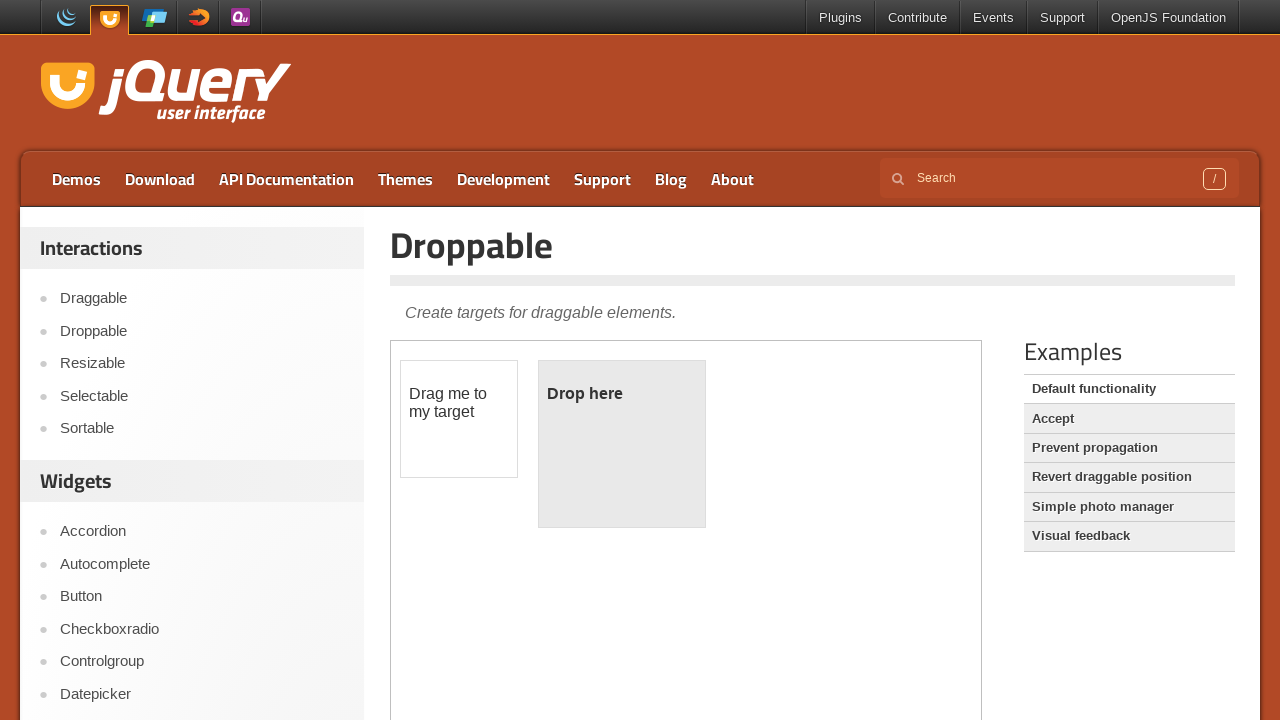

Dragged source element onto target element at (622, 444)
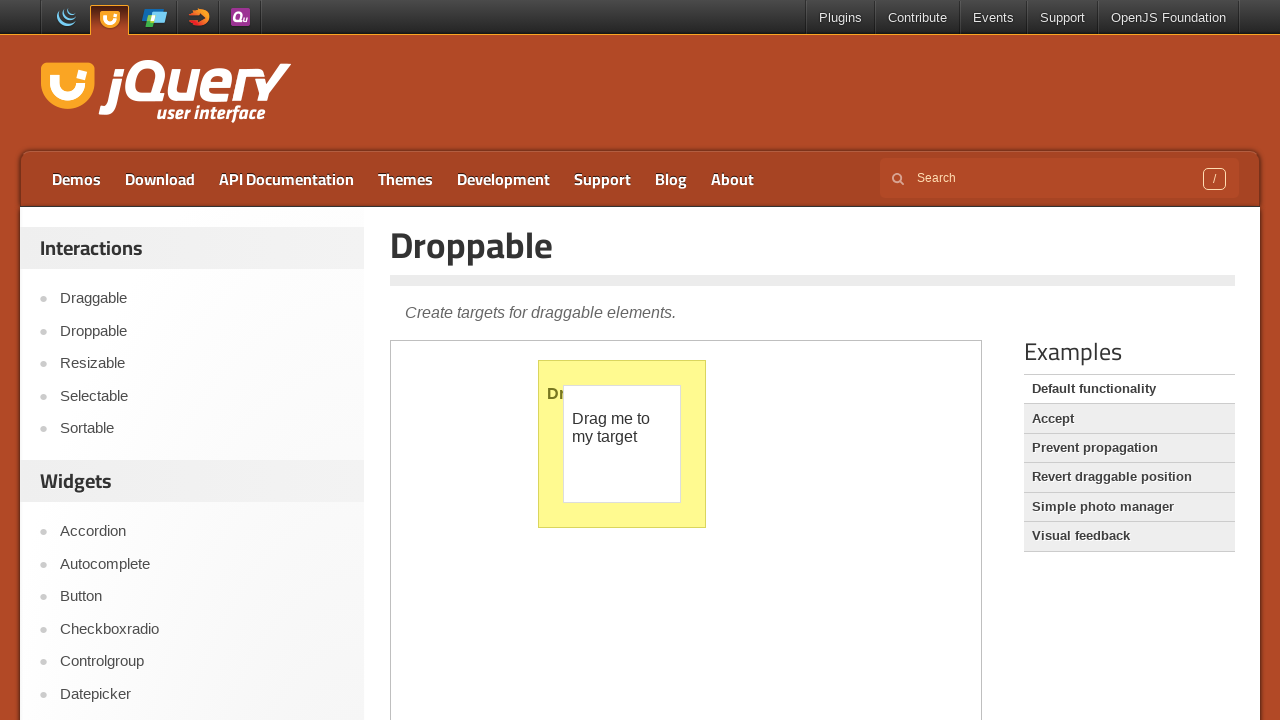

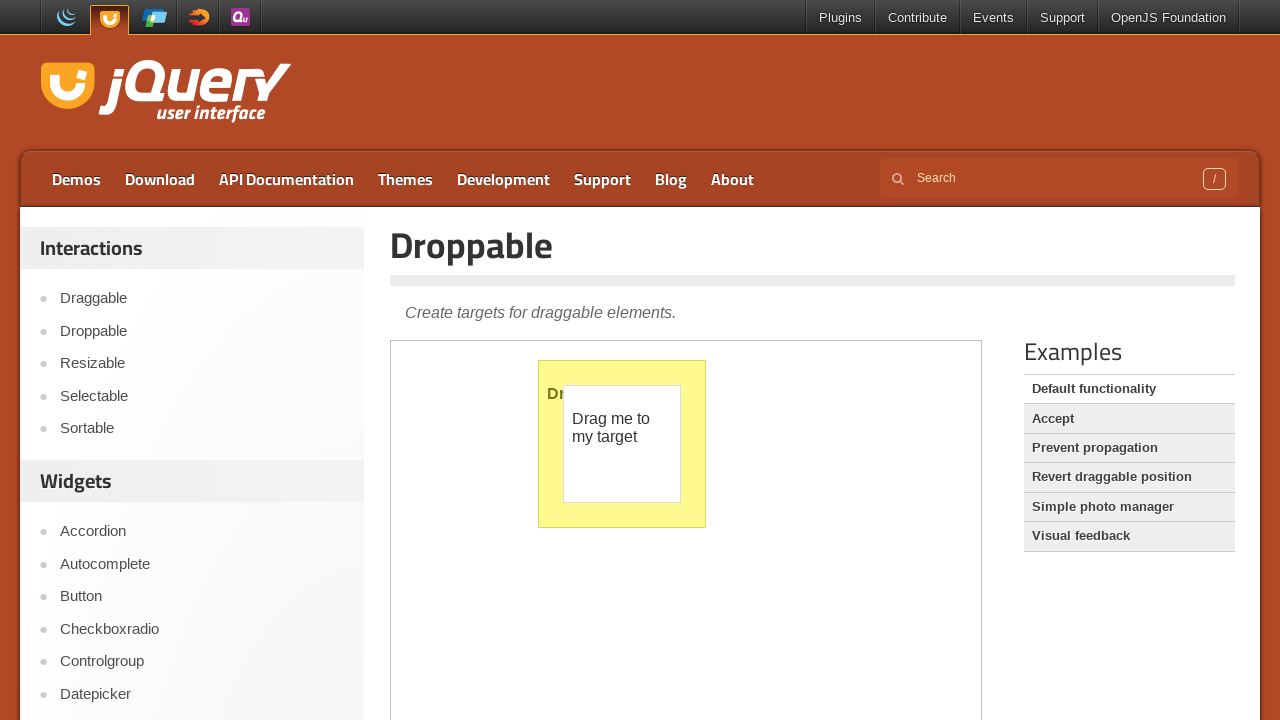